Tests drag and drop functionality on jQuery UI demo page by dragging an element and dropping it onto a target area

Starting URL: https://jqueryui.com/droppable/

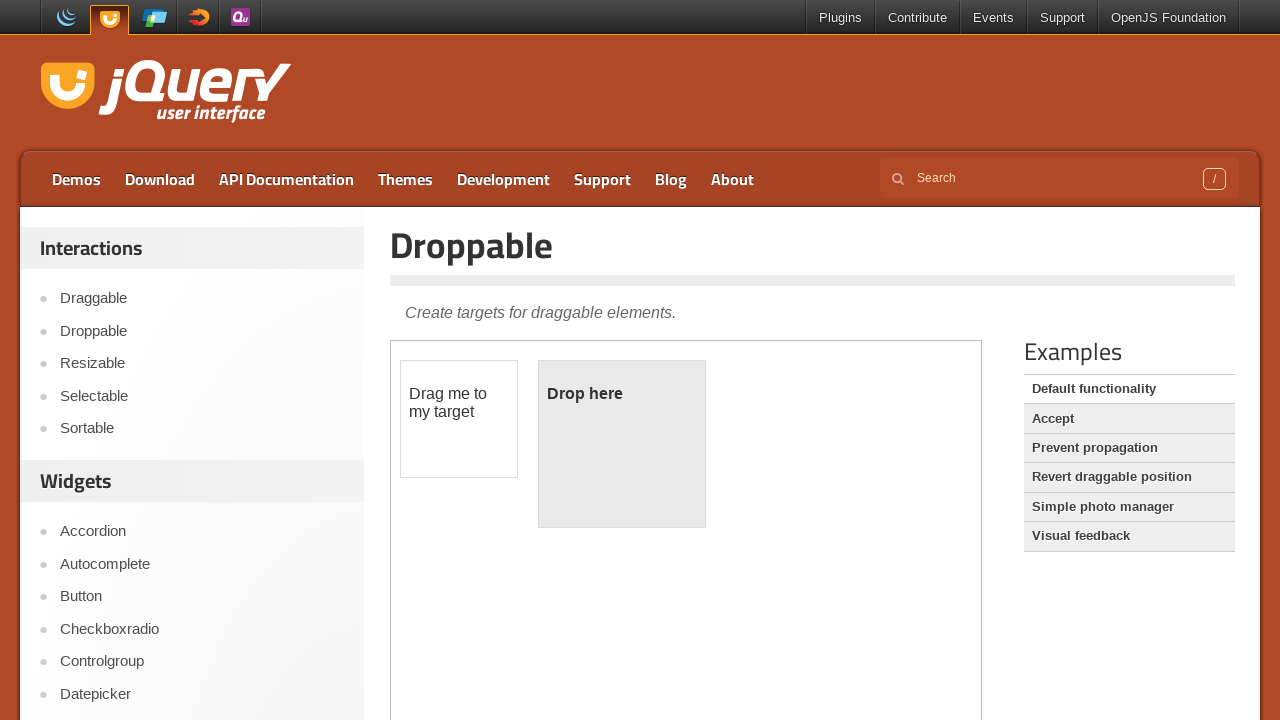

Located the first iframe containing the drag and drop demo
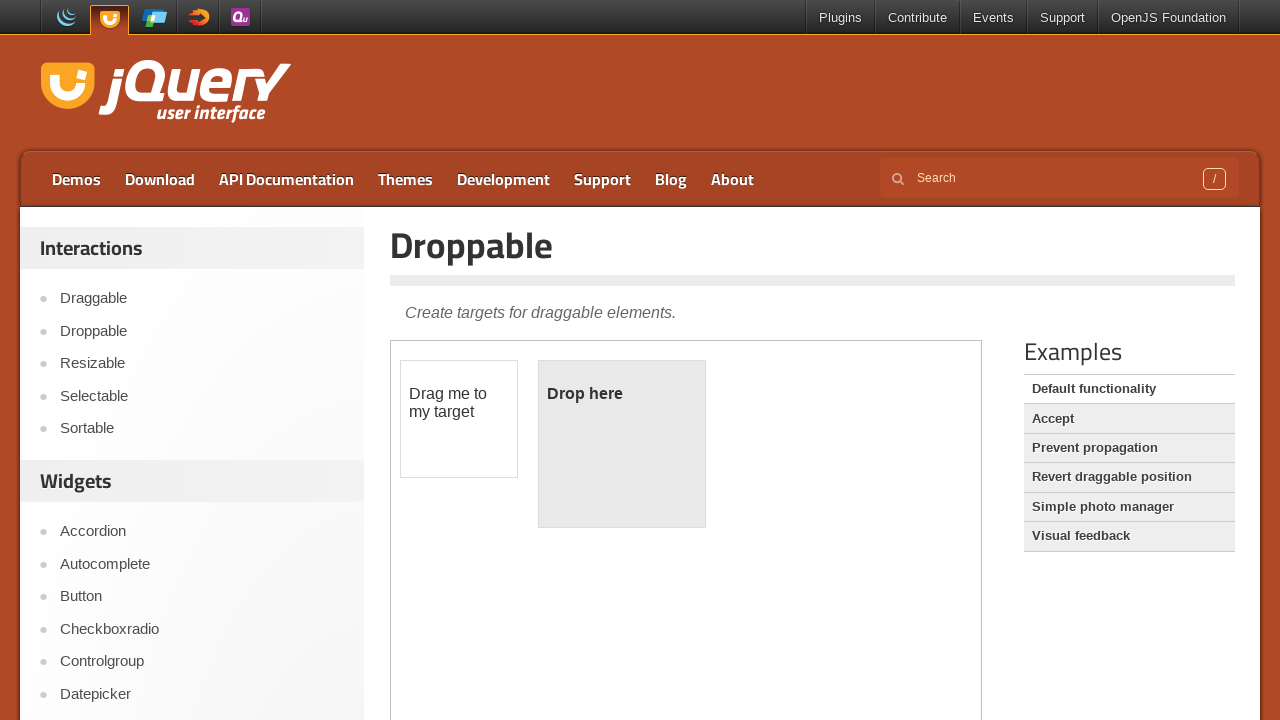

Located the draggable element
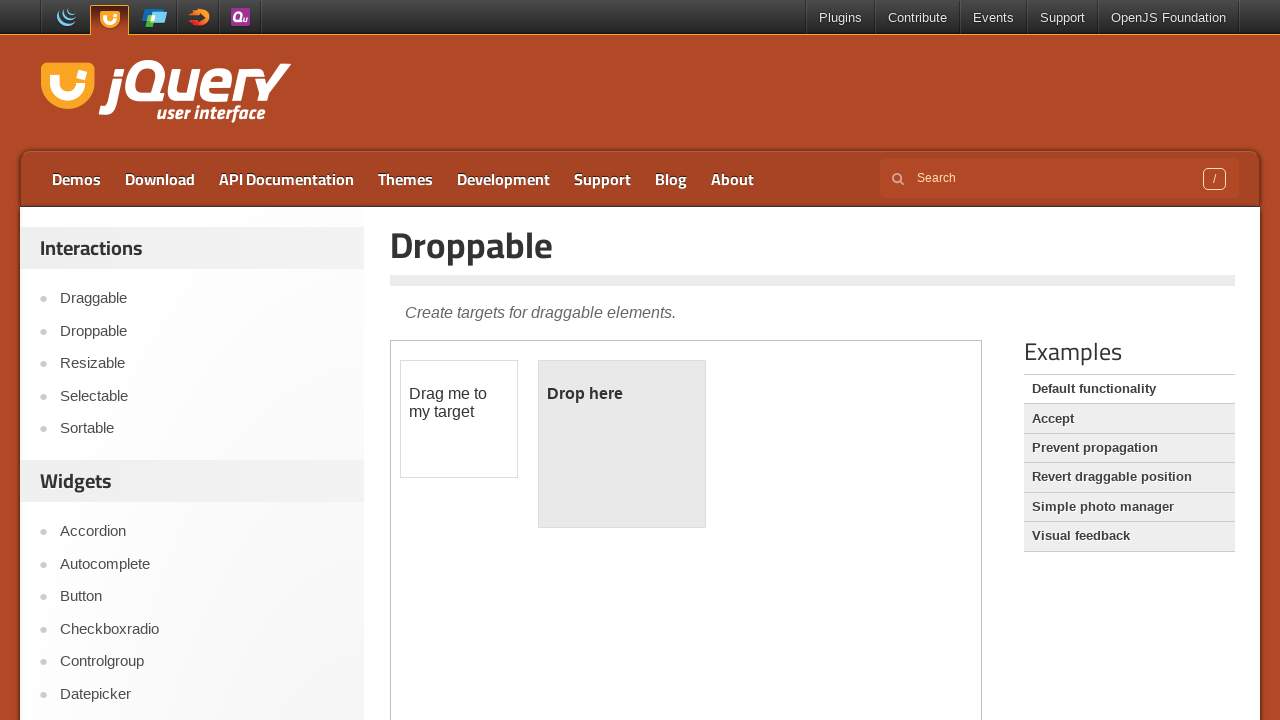

Located the droppable target area
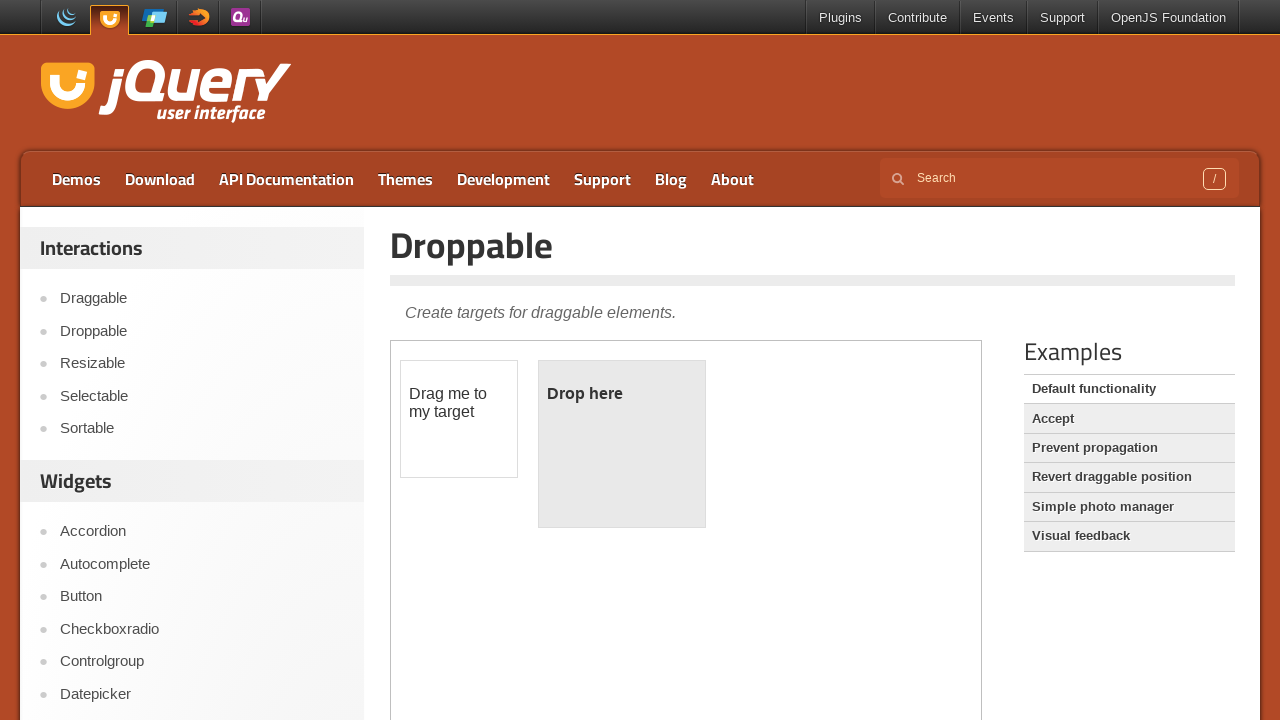

Dragged the draggable element onto the droppable target area at (622, 444)
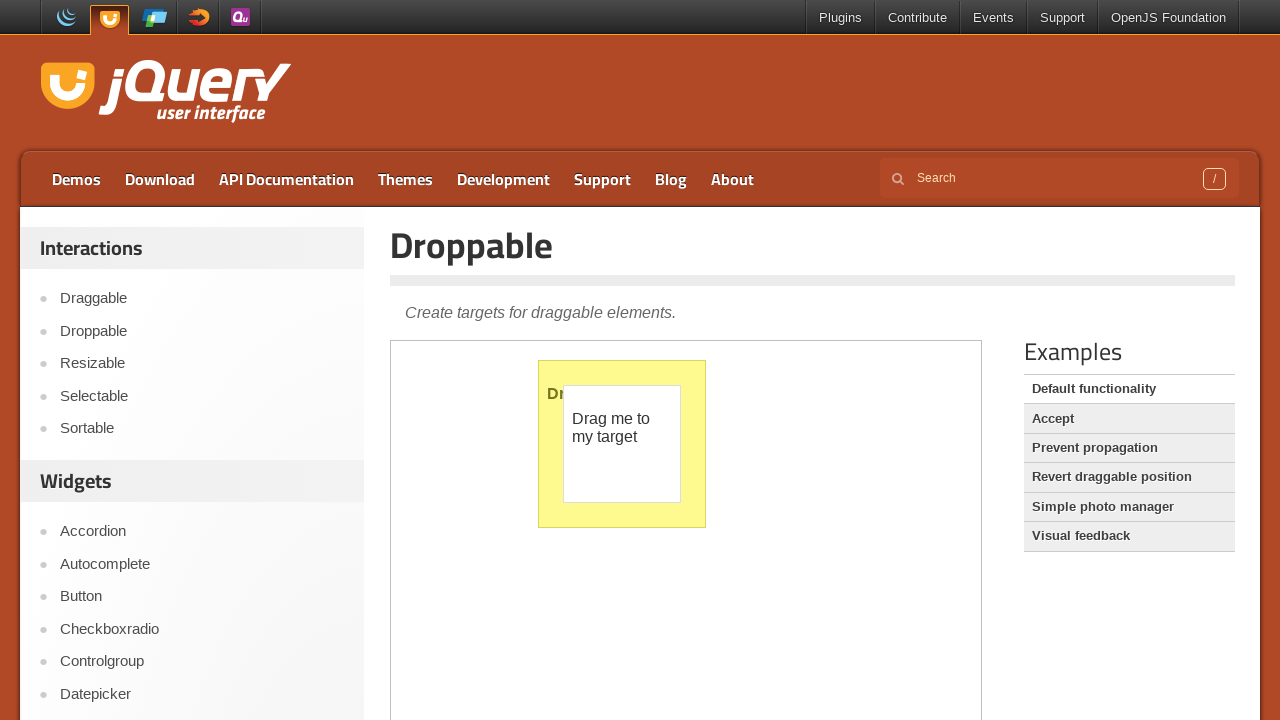

Verified that the element was successfully dropped - 'Dropped!' text appeared in the droppable area
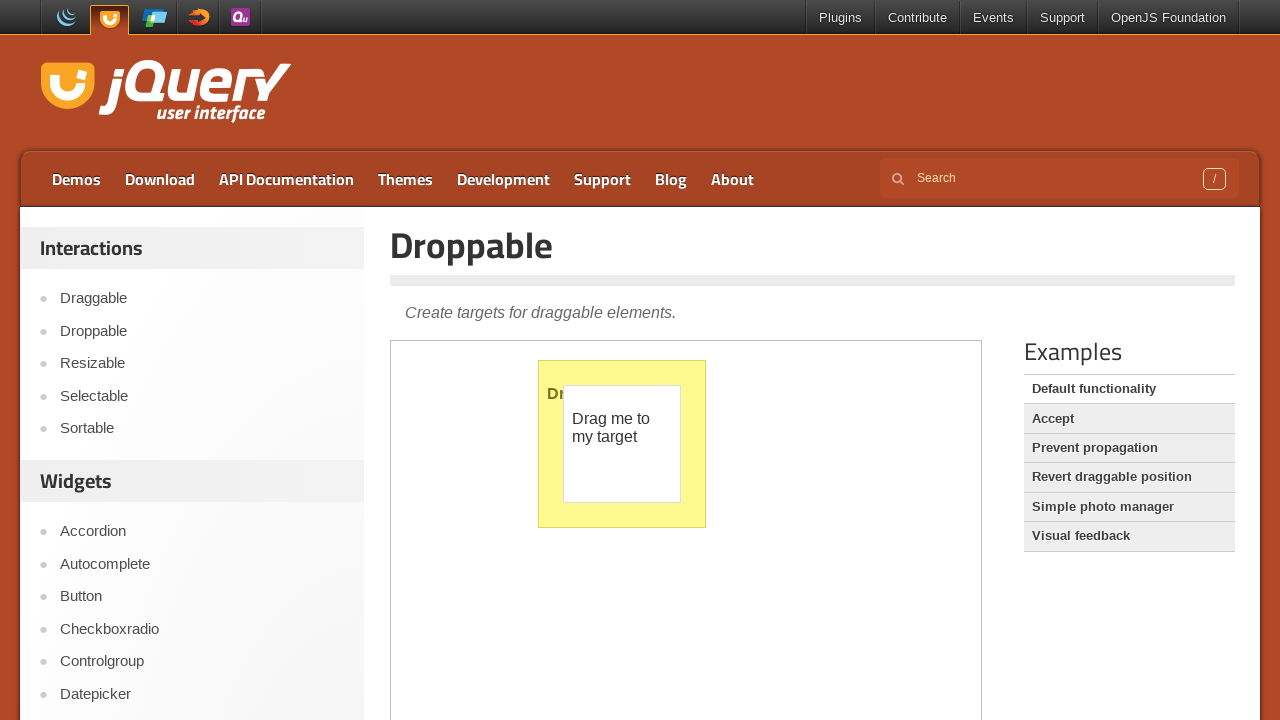

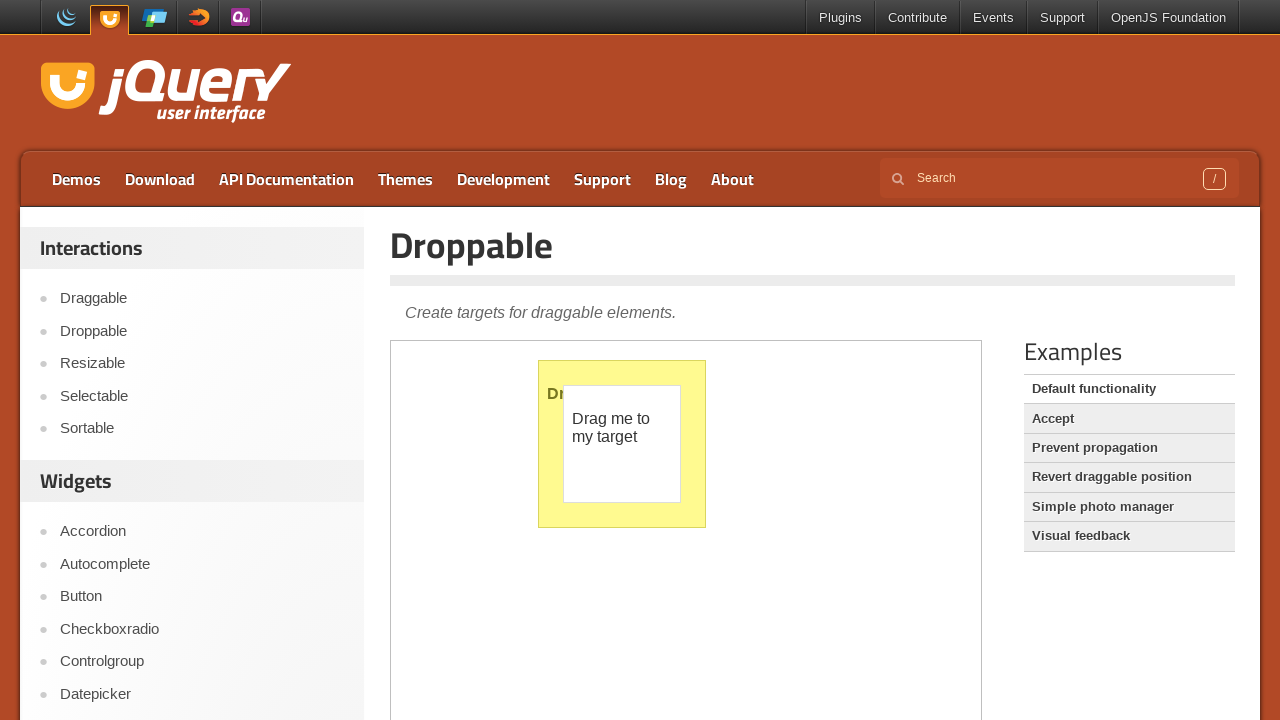